Tests page navigation by clicking a link, going back, going forward, and refreshing the page

Starting URL: http://the-internet.herokuapp.com/

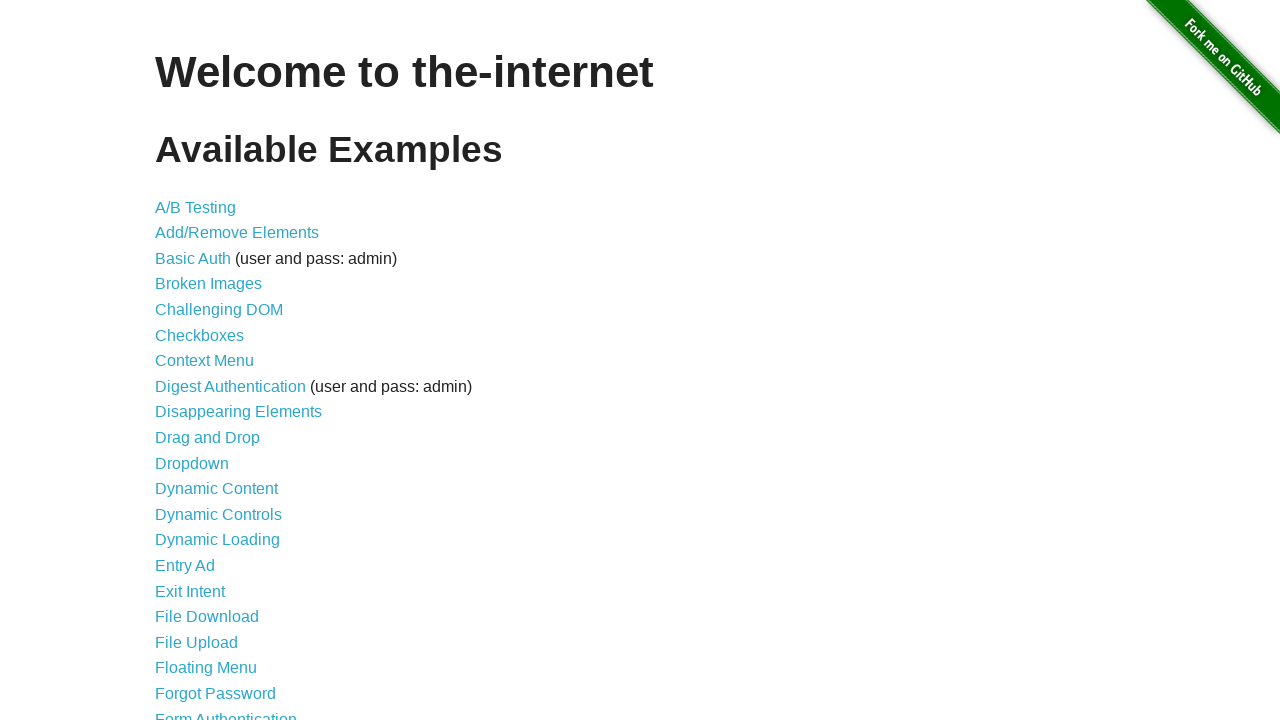

Clicked on A/B Testing link at (196, 207) on text=A/B Testing
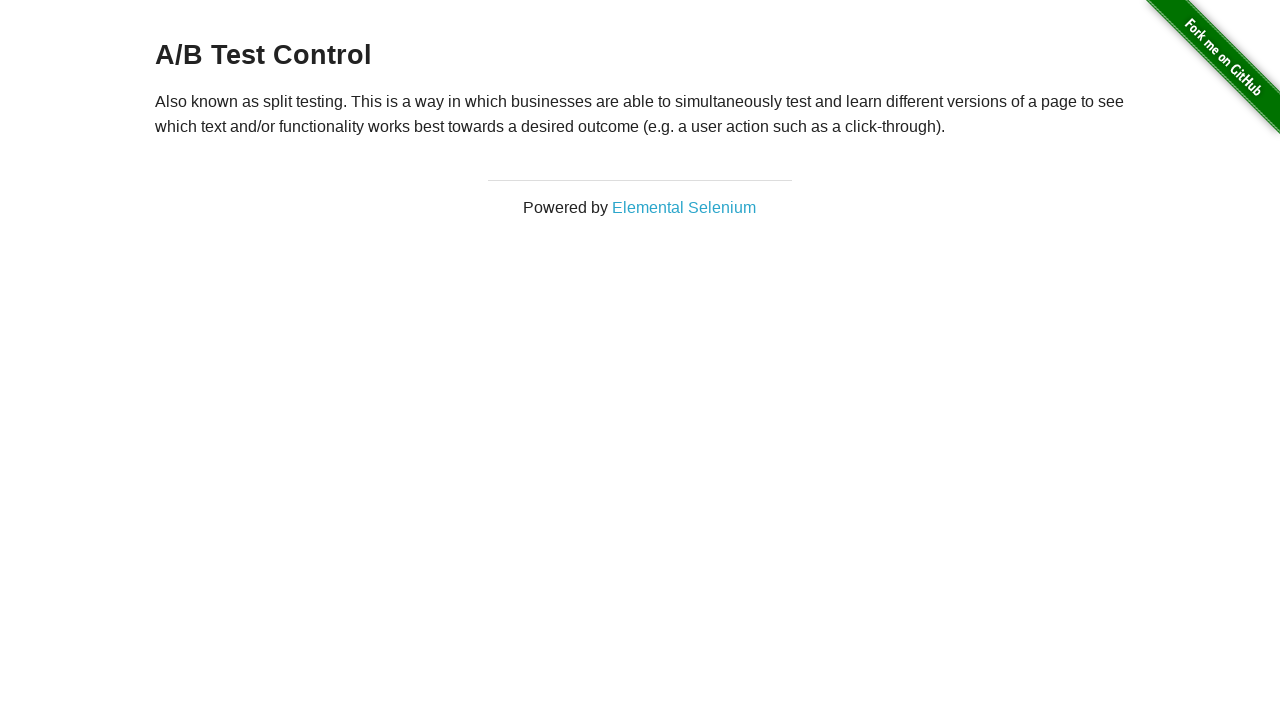

Verified navigation to A/B Testing page (URL: http://the-internet.herokuapp.com/abtest)
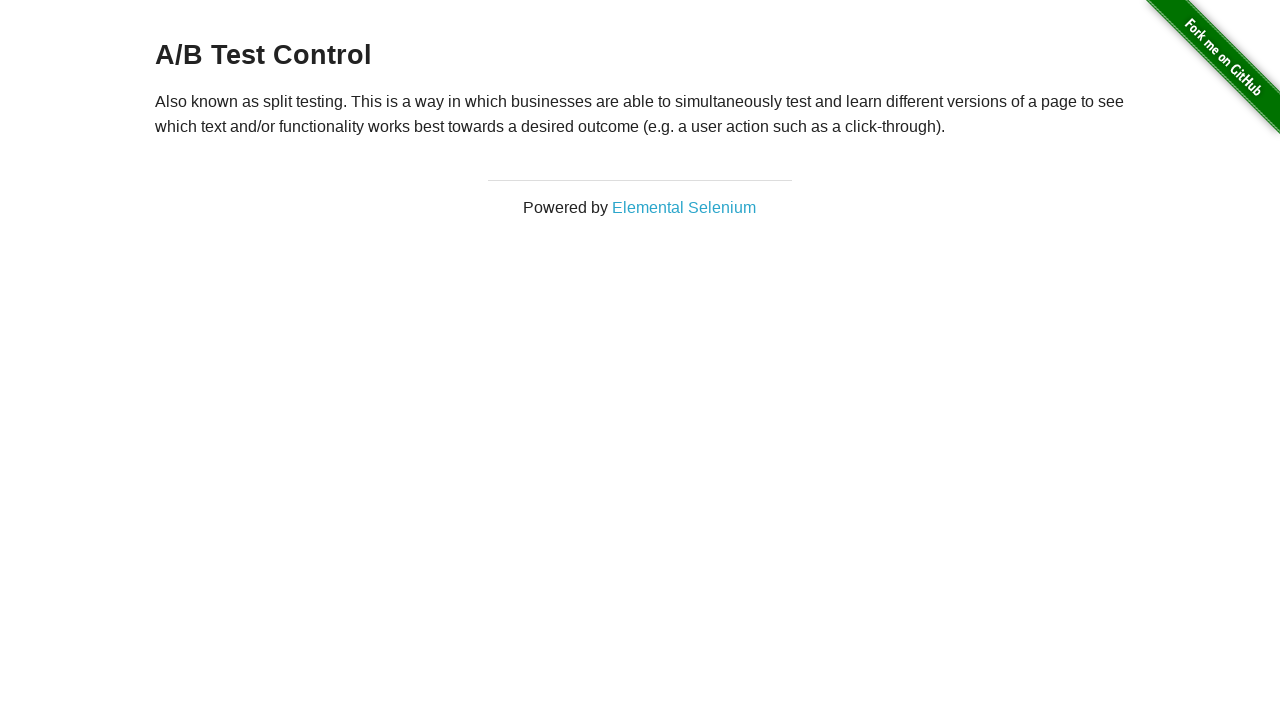

Navigated back to previous page
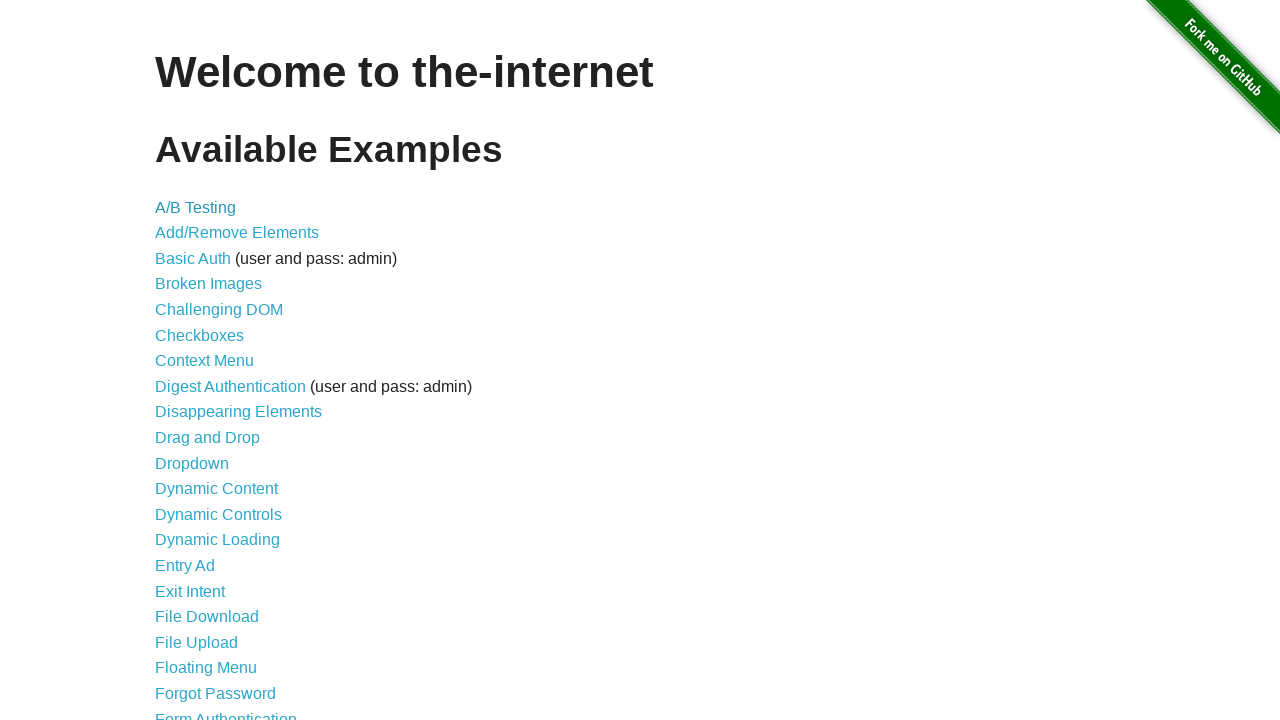

Verified back at main page (URL: http://the-internet.herokuapp.com/)
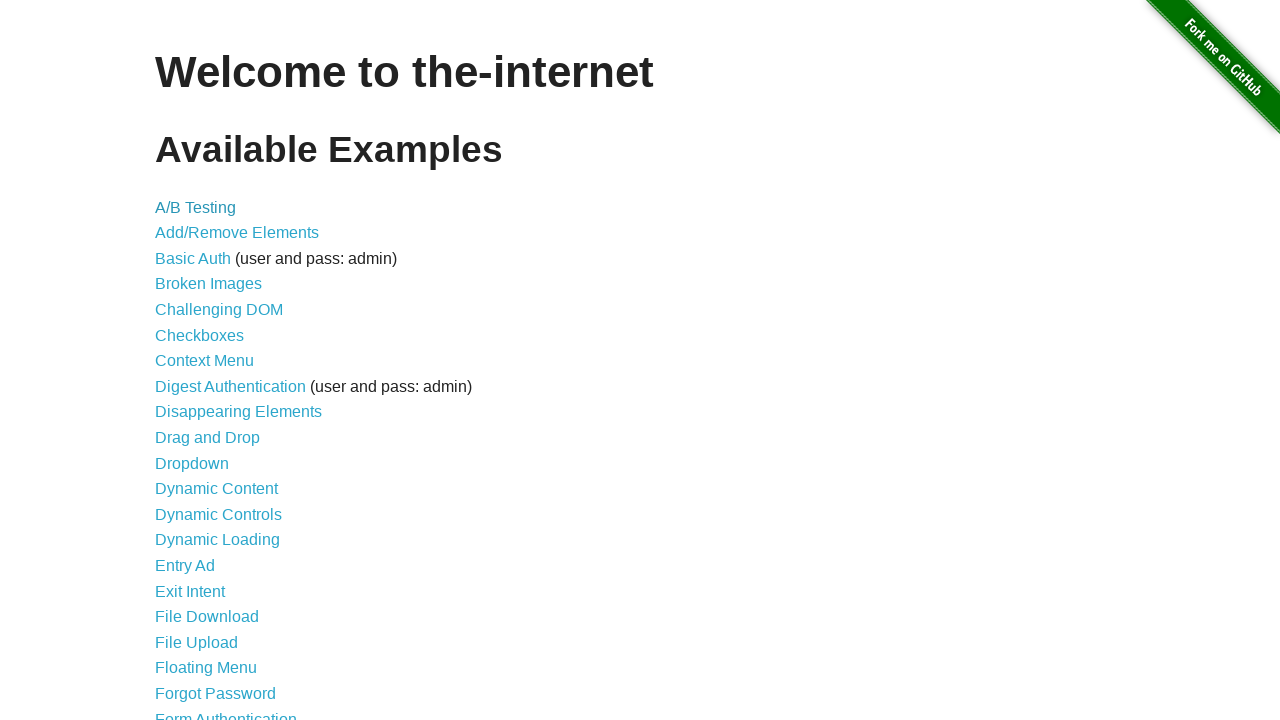

Navigated forward to A/B Testing page
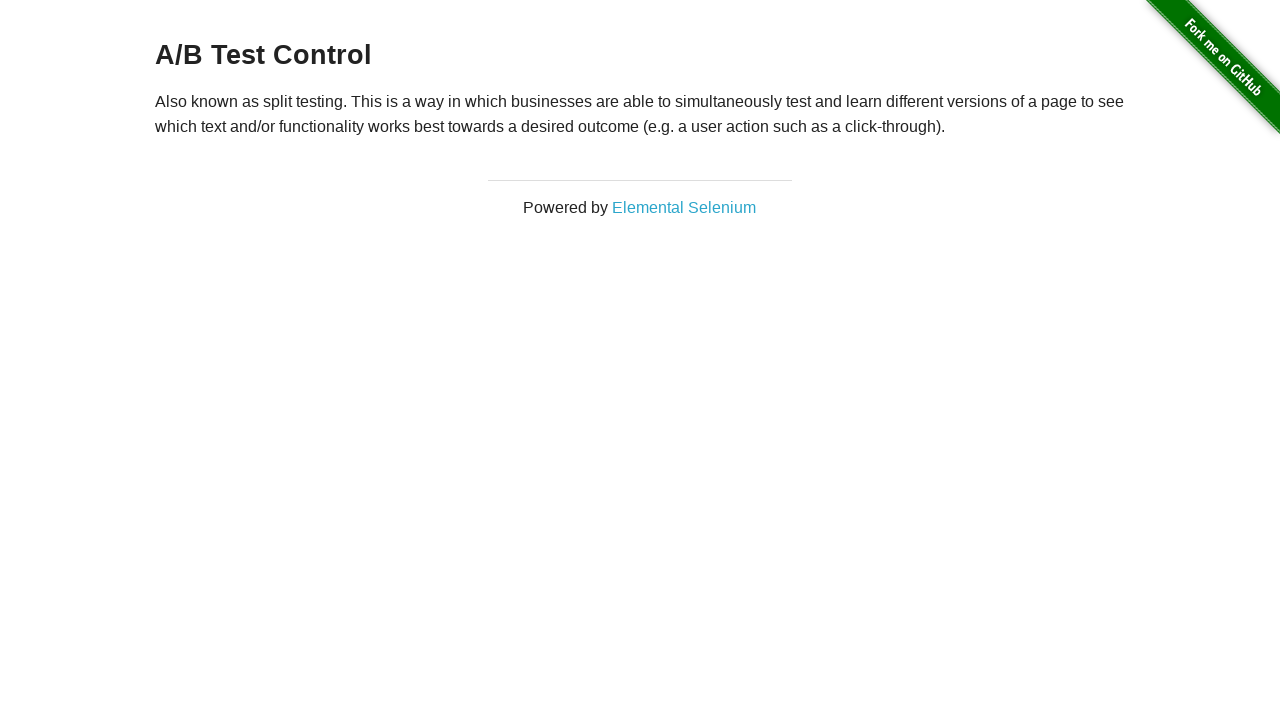

Verified forward navigation to A/B Testing page (URL: http://the-internet.herokuapp.com/abtest)
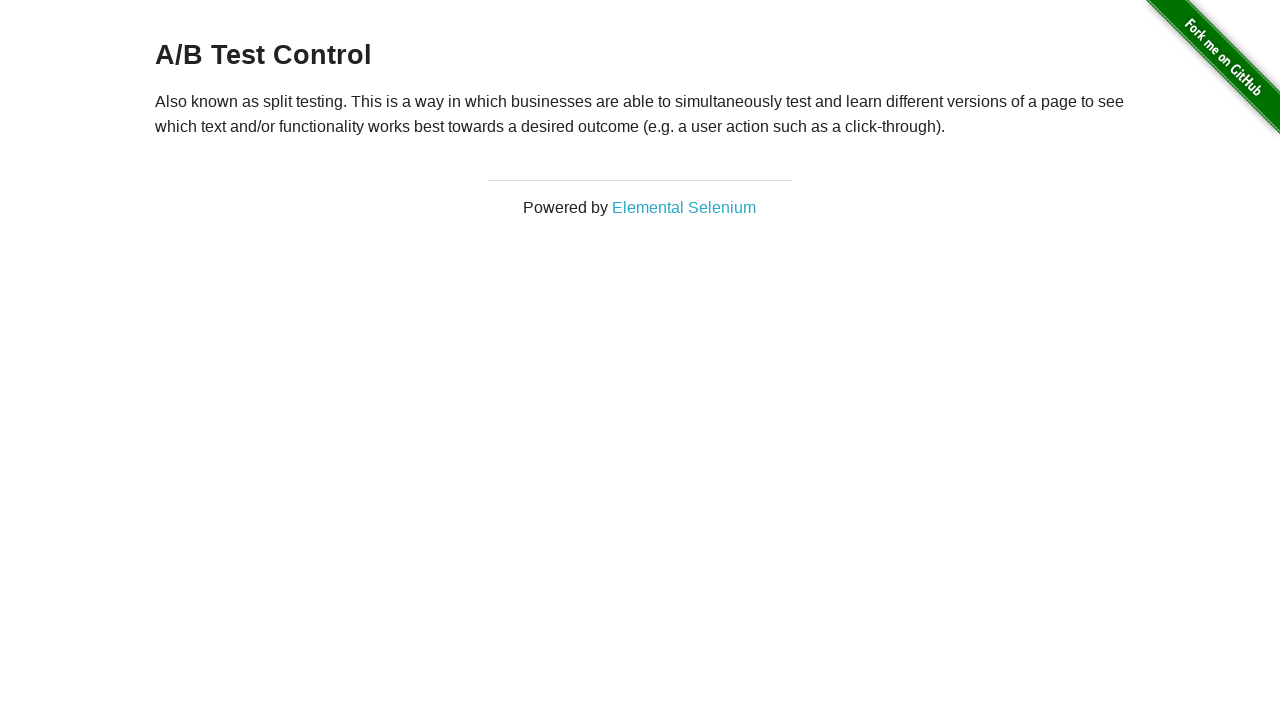

Refreshed the page
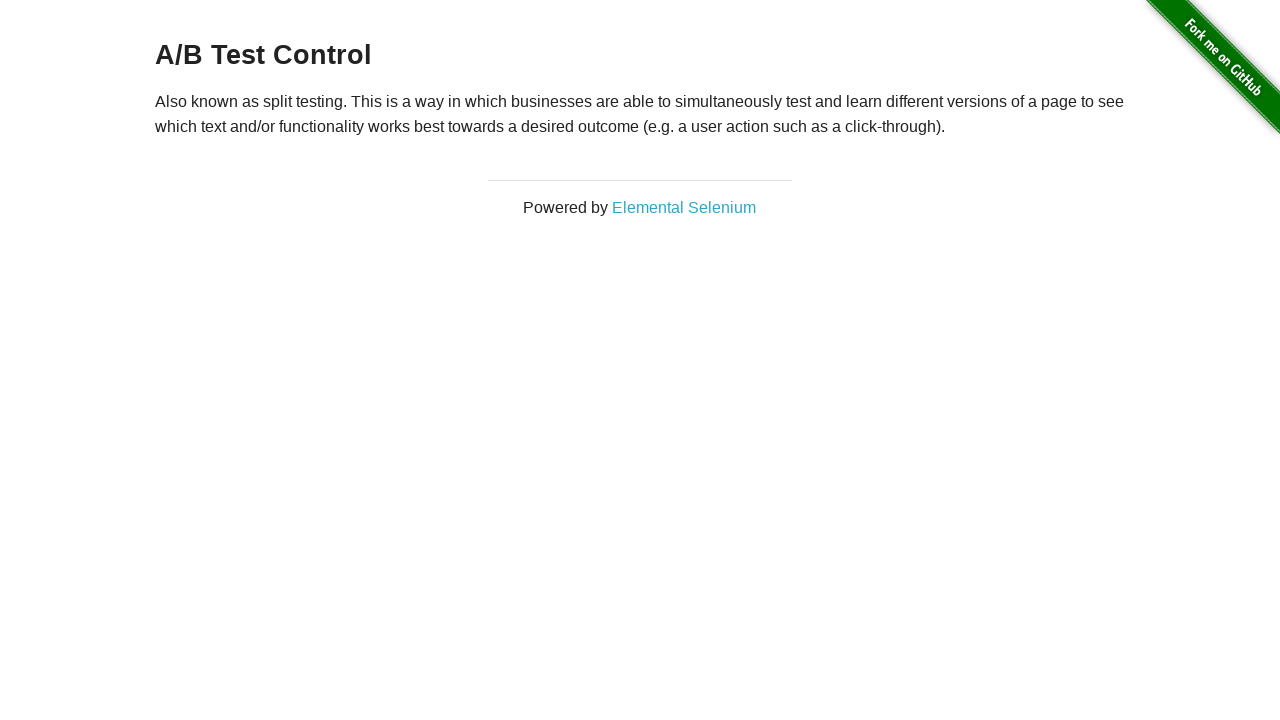

Verified still on A/B Testing page after refresh (URL: http://the-internet.herokuapp.com/abtest)
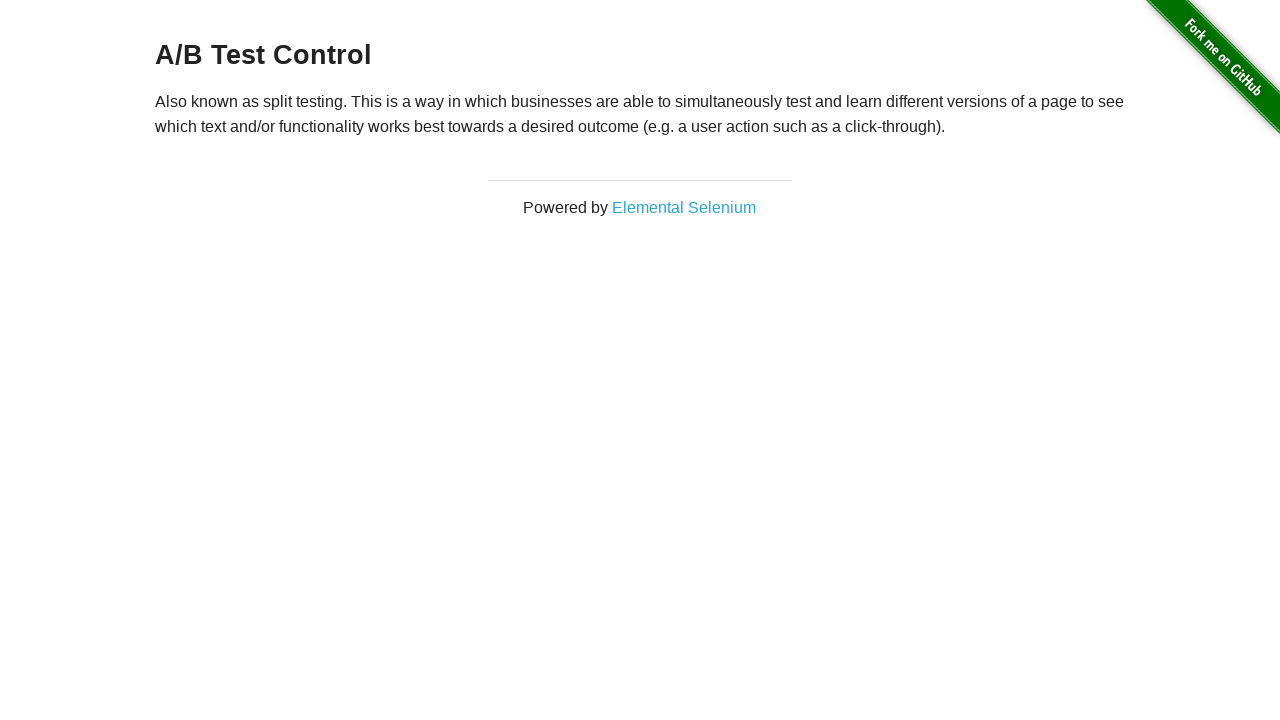

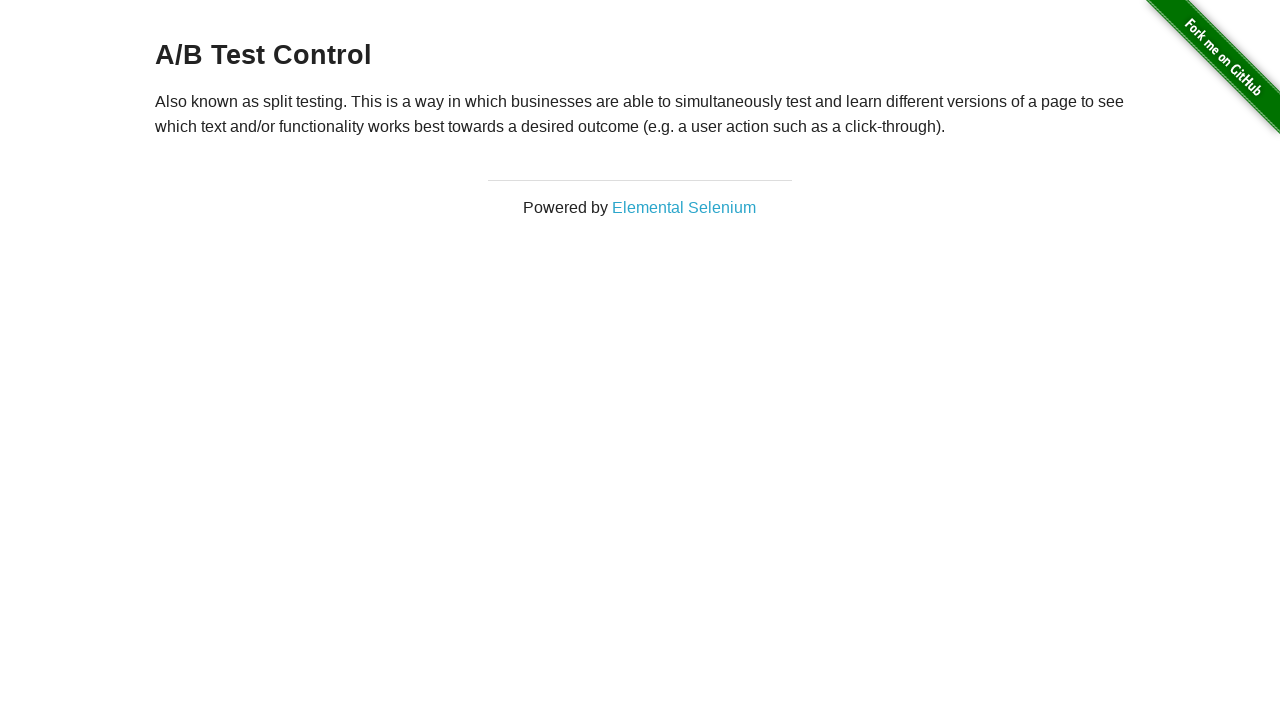